Tests dynamic loading by clicking the Start button and waiting for "Hello World!" text to appear

Starting URL: https://the-internet.herokuapp.com/dynamic_loading/1

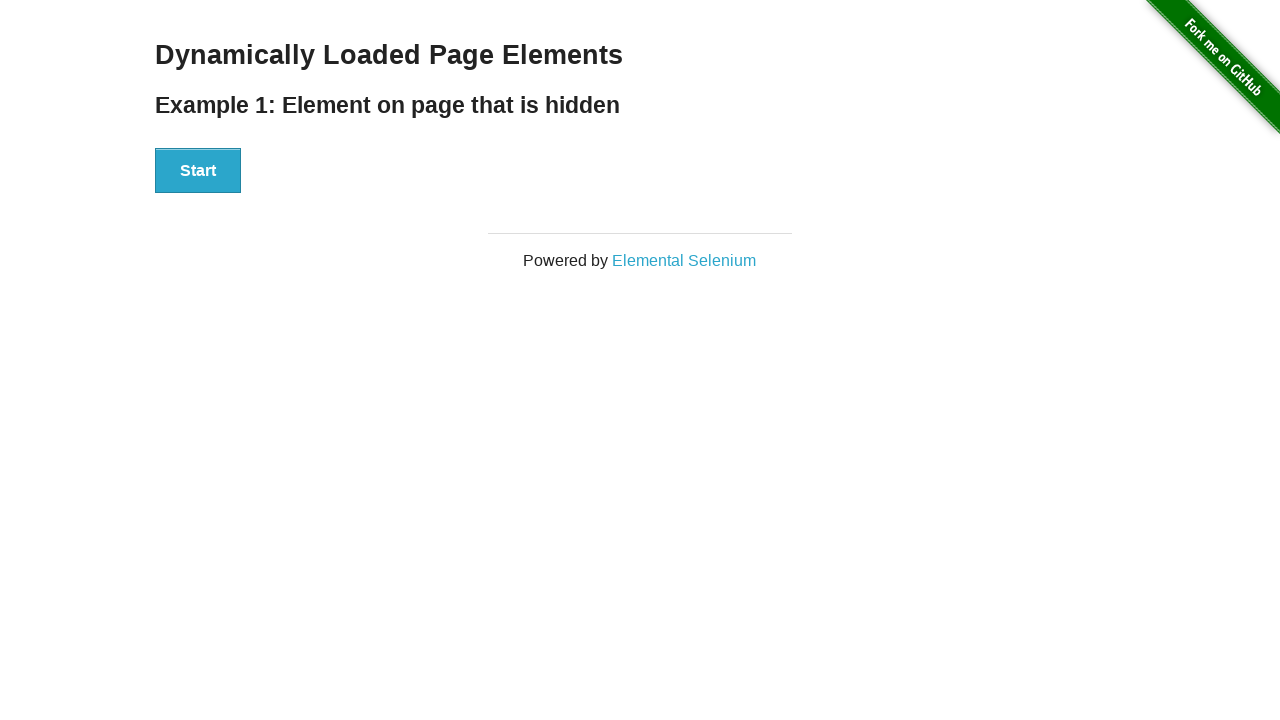

Clicked the Start button to trigger dynamic loading at (198, 171) on xpath=//button[text()='Start']
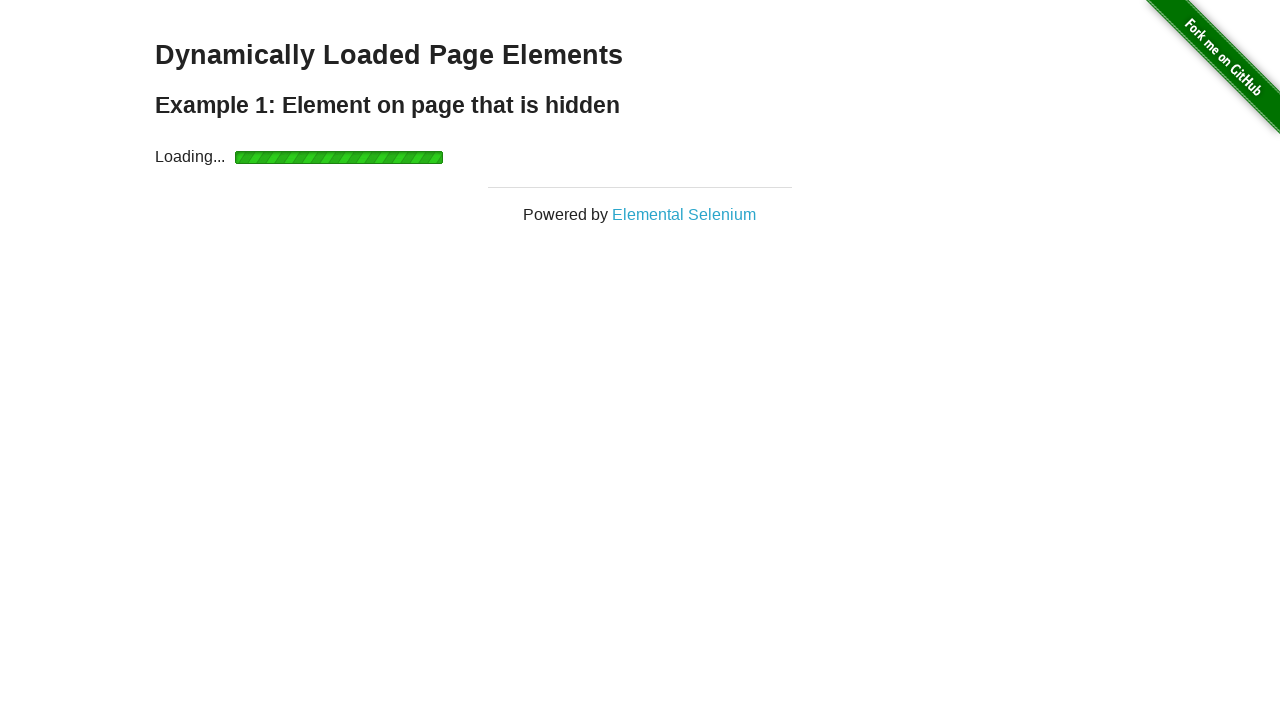

Waited for 'Hello World!' text to appear and become visible
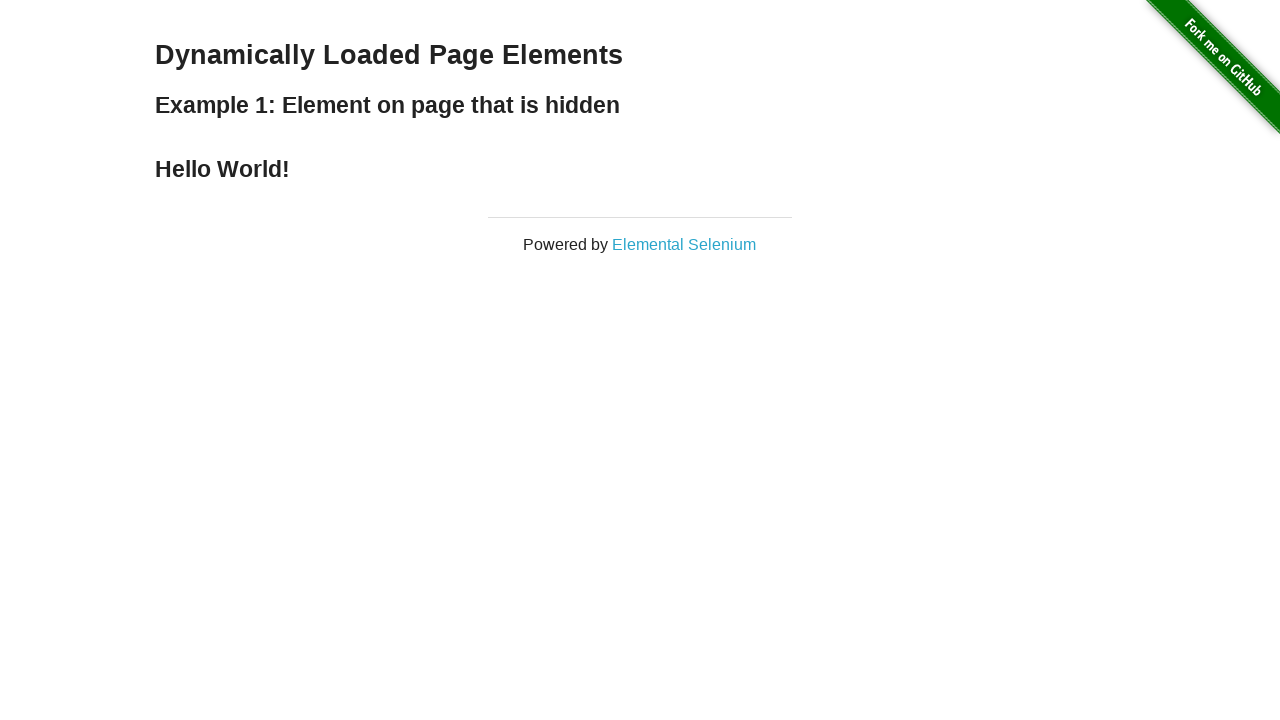

Located the 'Hello World!' element
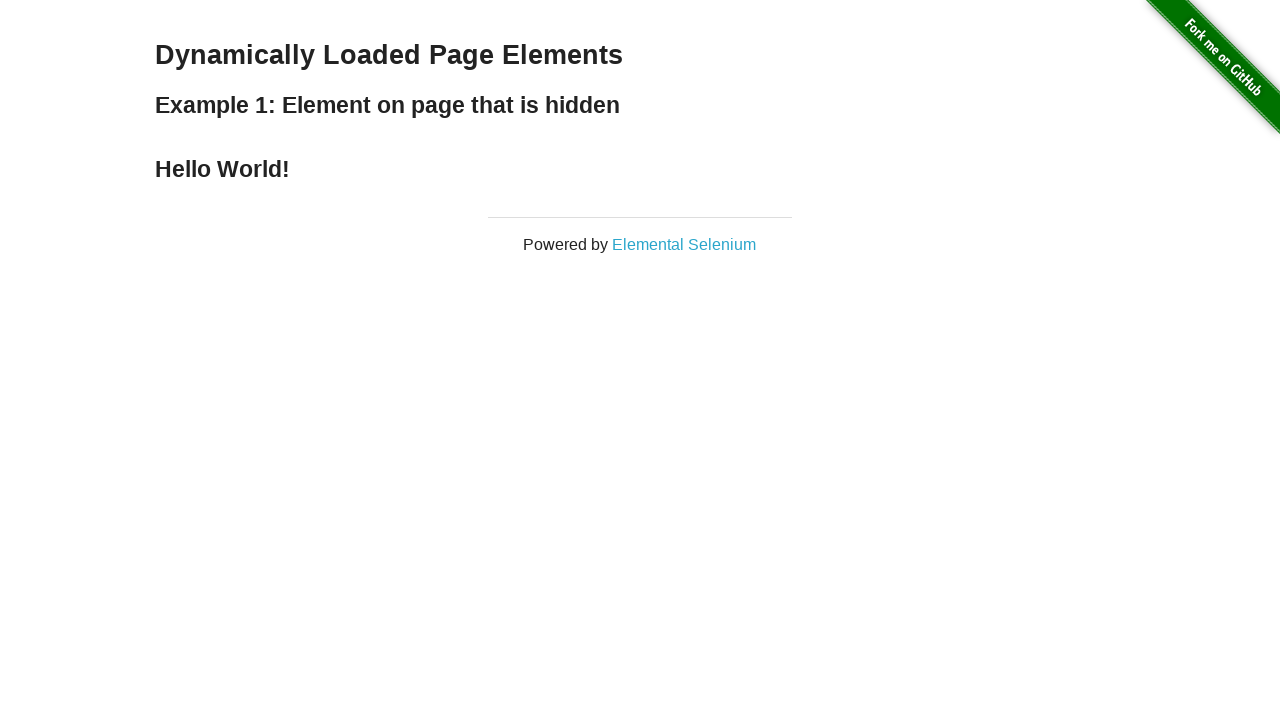

Verified that 'Hello World!' text content matches expected value
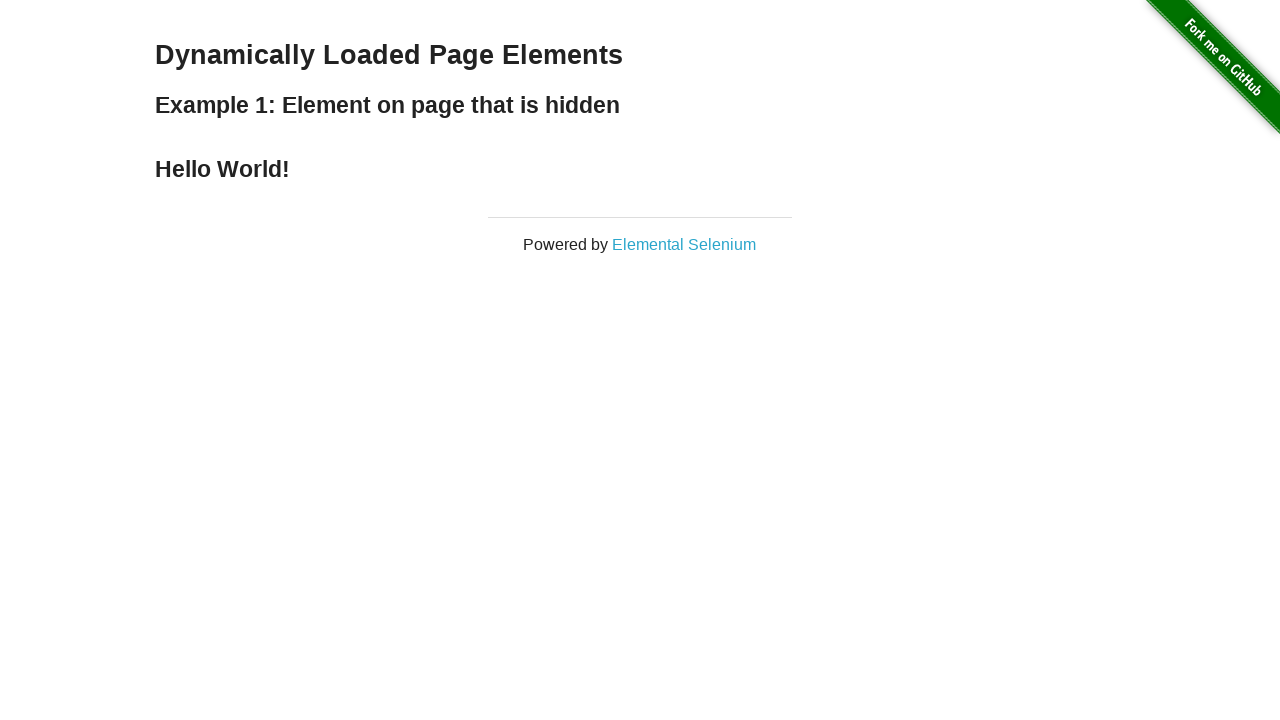

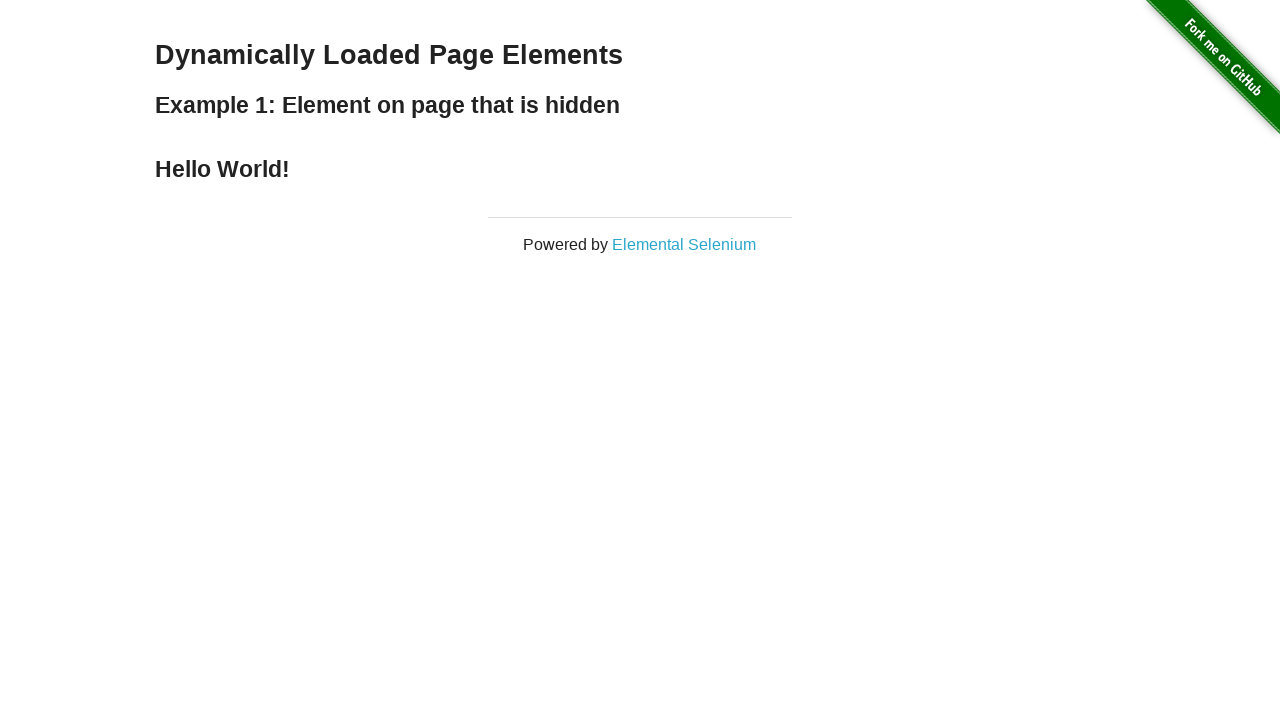